Tests dismissing a JavaScript confirm dialog by clicking a button and canceling the confirmation

Starting URL: http://the-internet.herokuapp.com/javascript_alerts

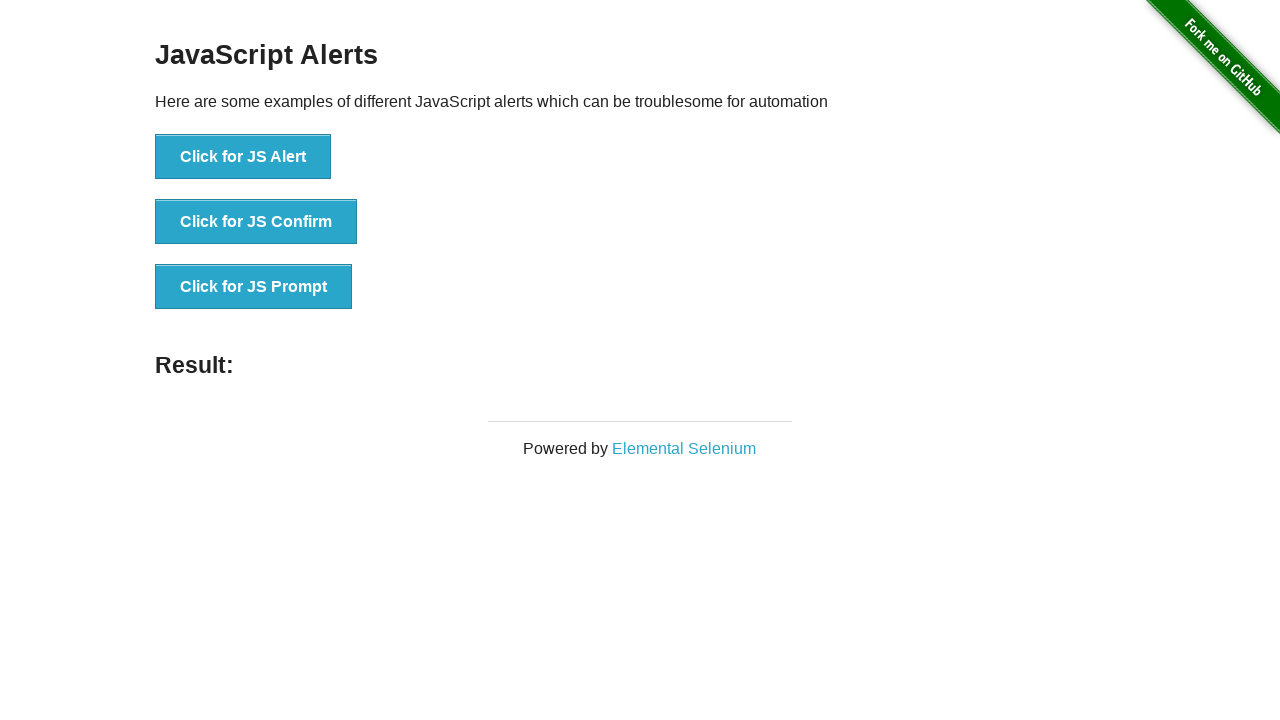

Clicked button to trigger JavaScript confirm dialog at (256, 222) on xpath=//button[@onclick='jsConfirm()']
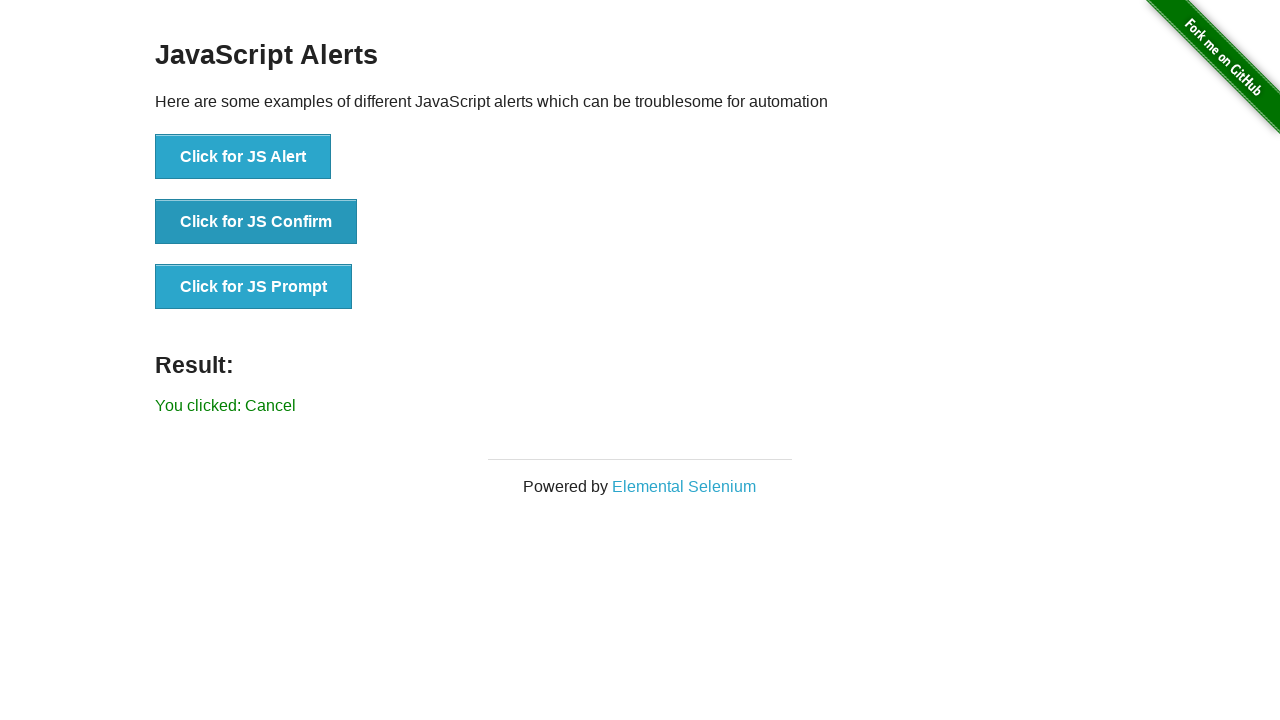

Set up dialog handler to dismiss the confirmation
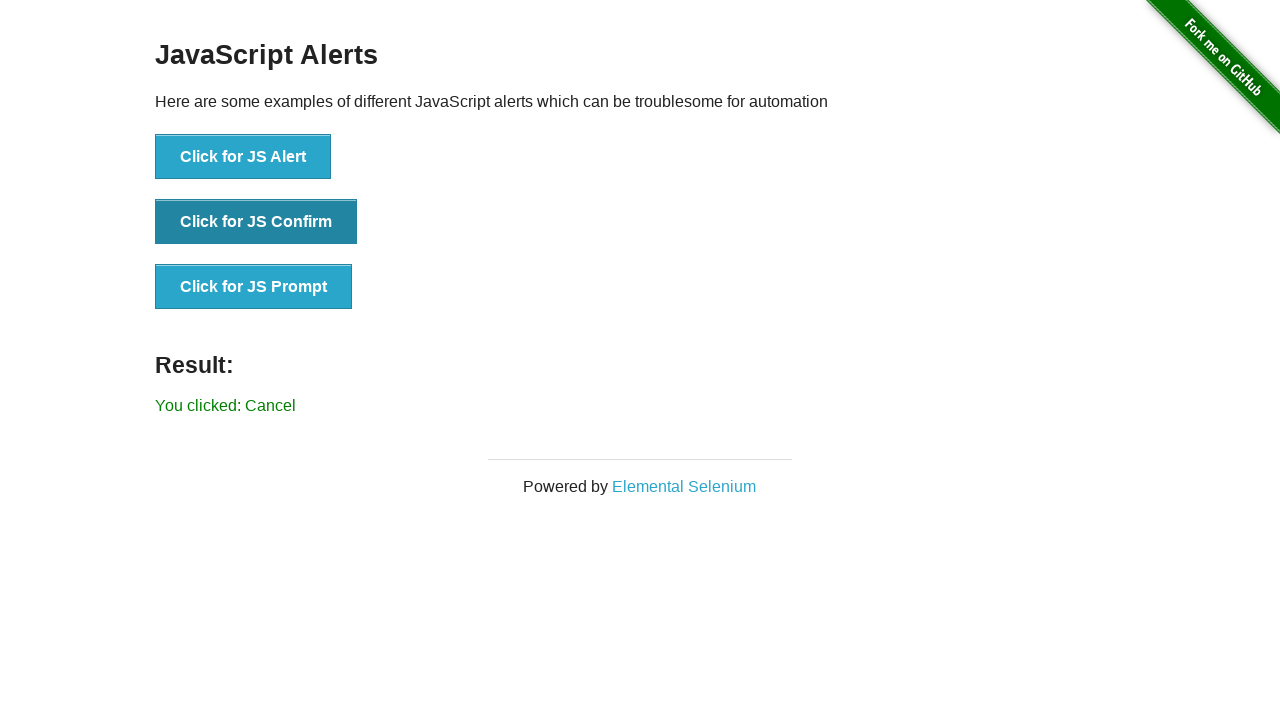

Verified result text shows 'You clicked: Cancel' after dismissing the confirm dialog
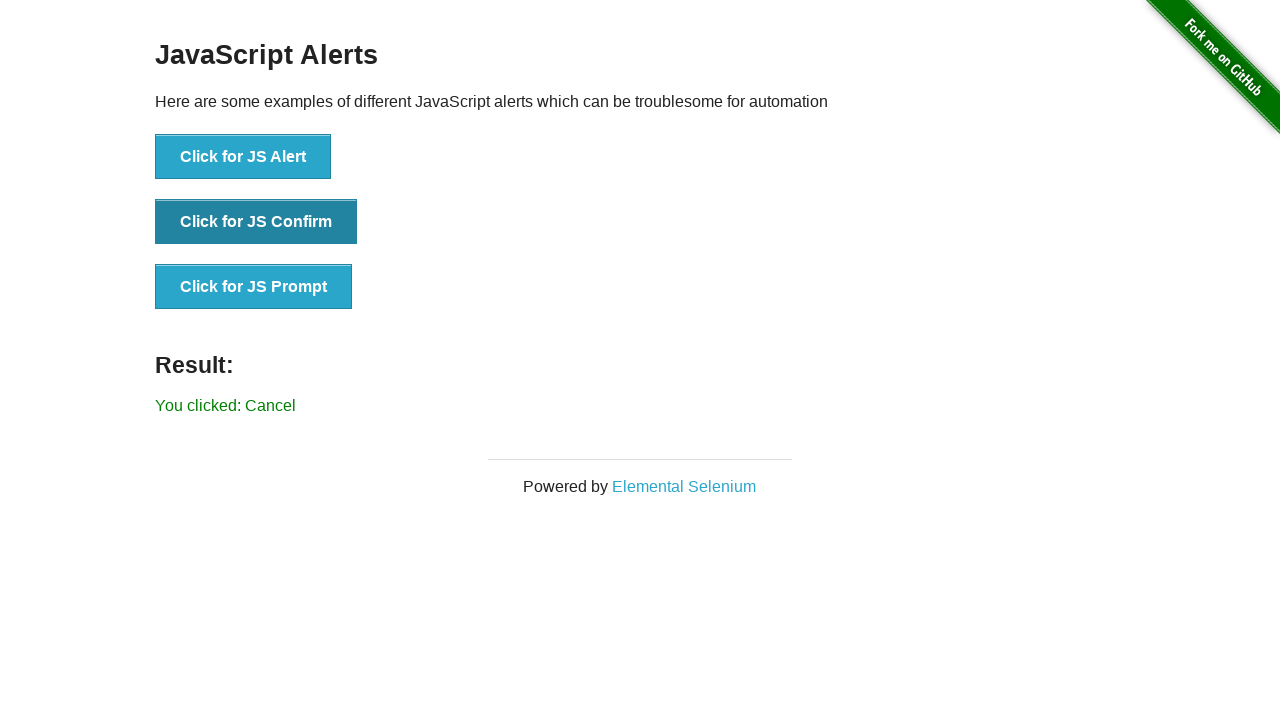

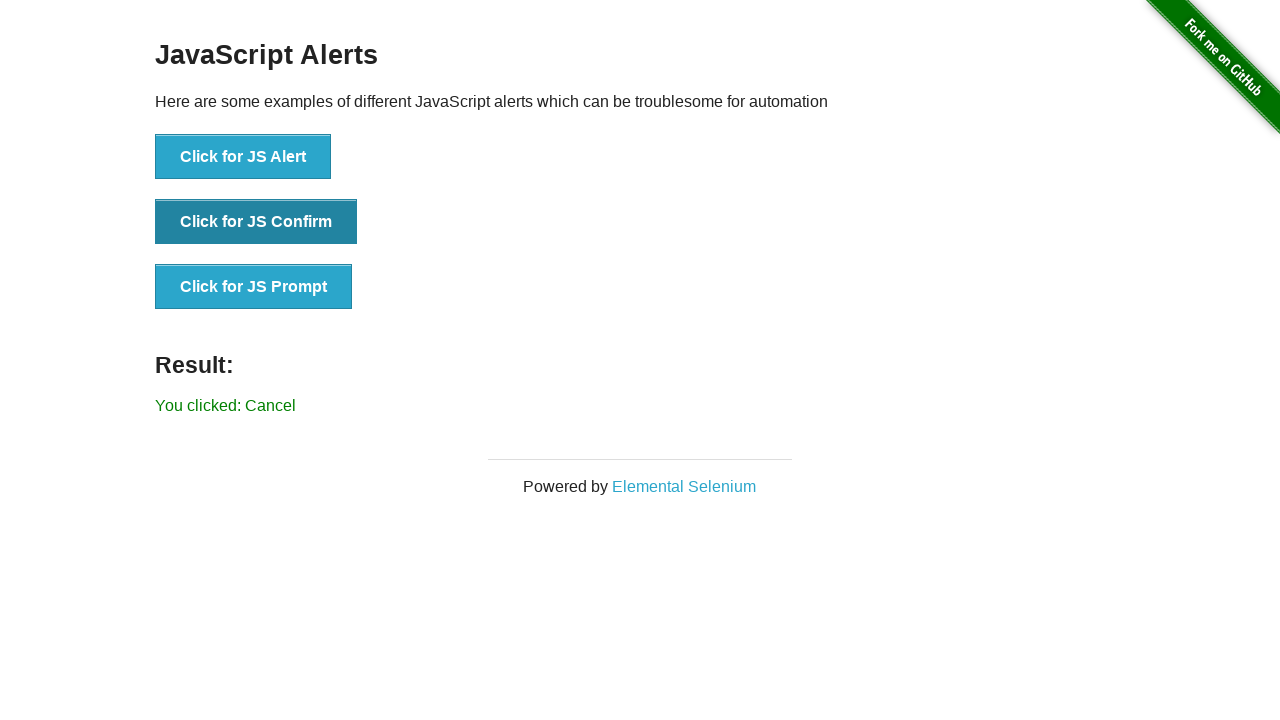